Tests navigation links on the Labirint club page by clicking various category links and verifying the resulting URLs

Starting URL: https://www.labirint.ru/club/

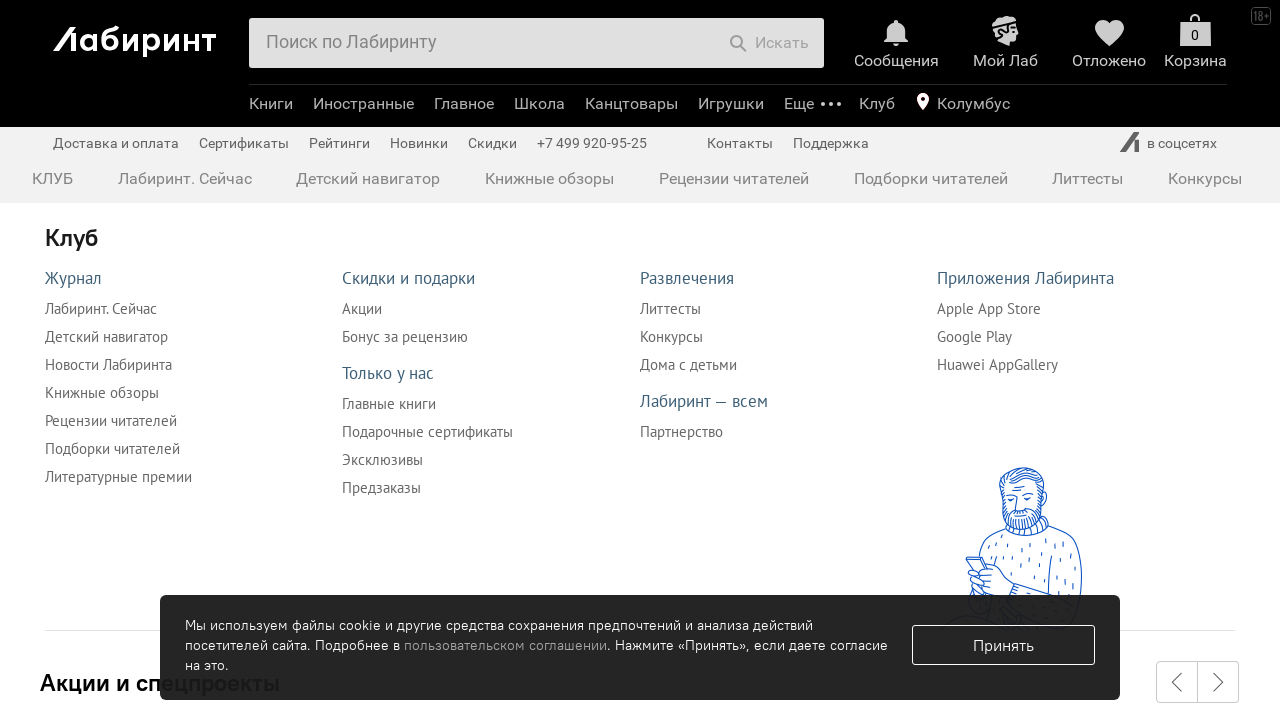

Clicked category link with xpath '//a[@href="/best/"]' at (389, 404) on //a[@href="/best/"]
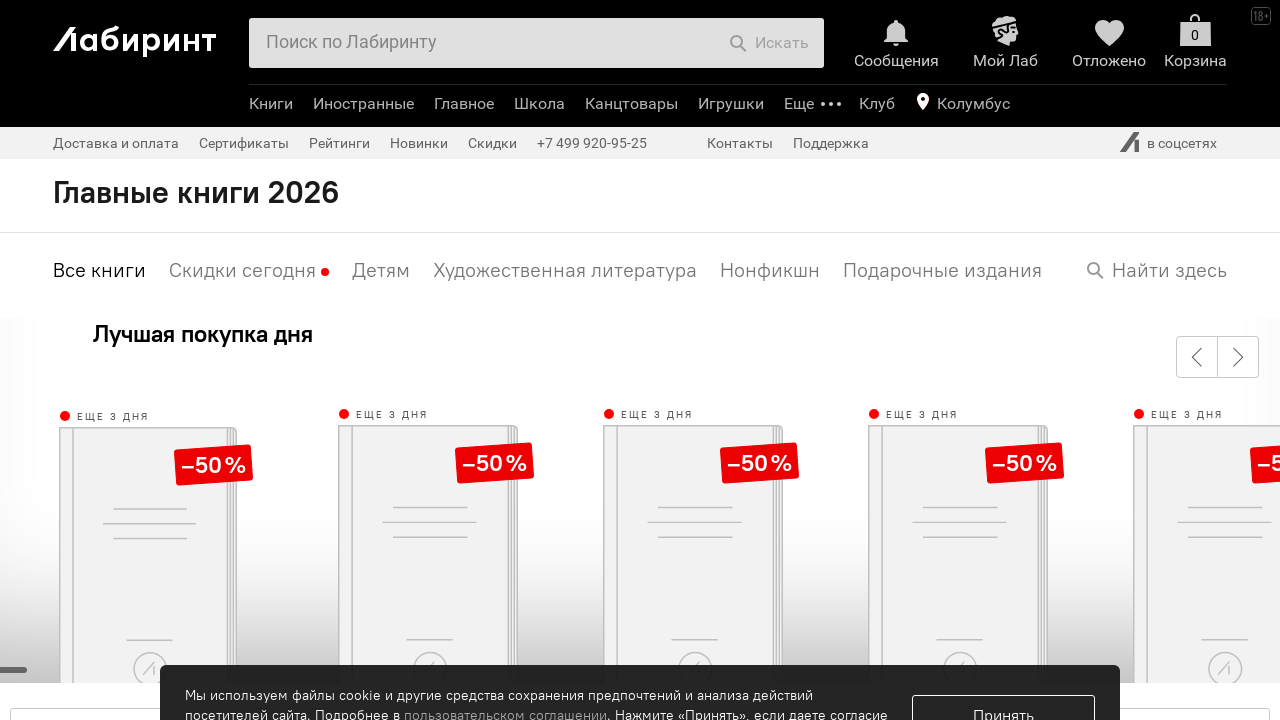

Verified URL is 'https://www.labirint.ru/best/'
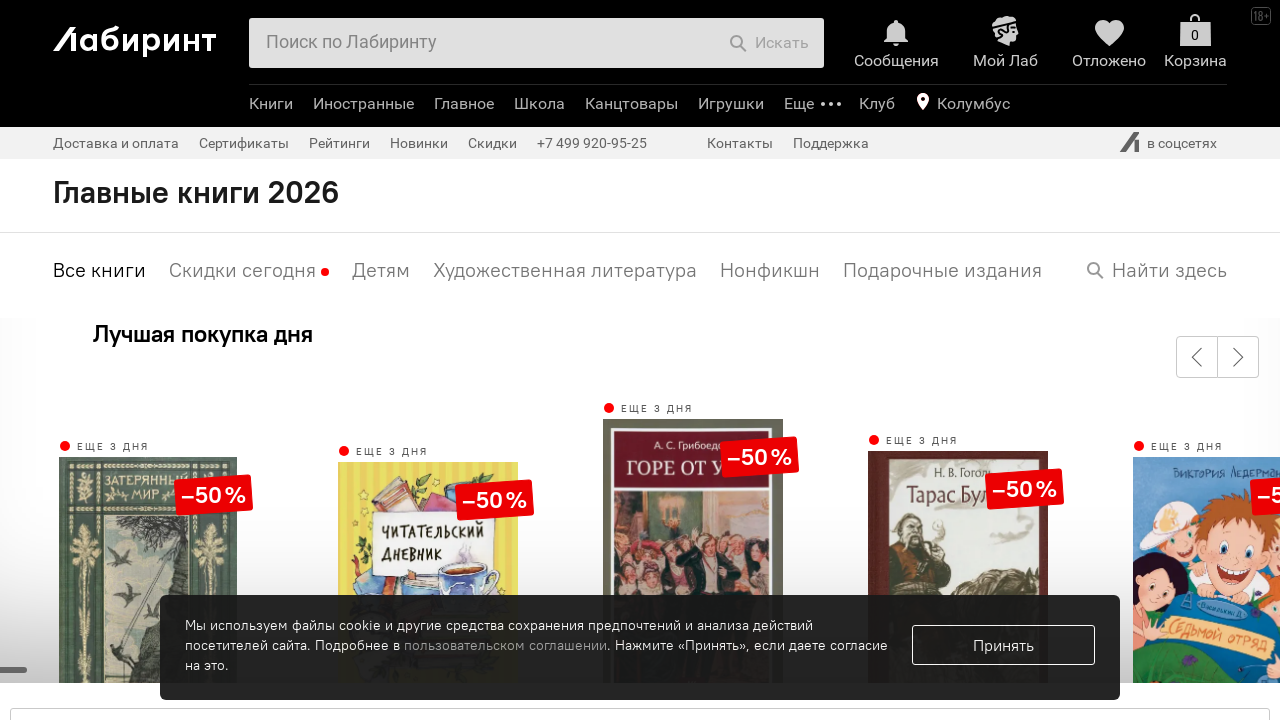

Navigated back to Labirint club page
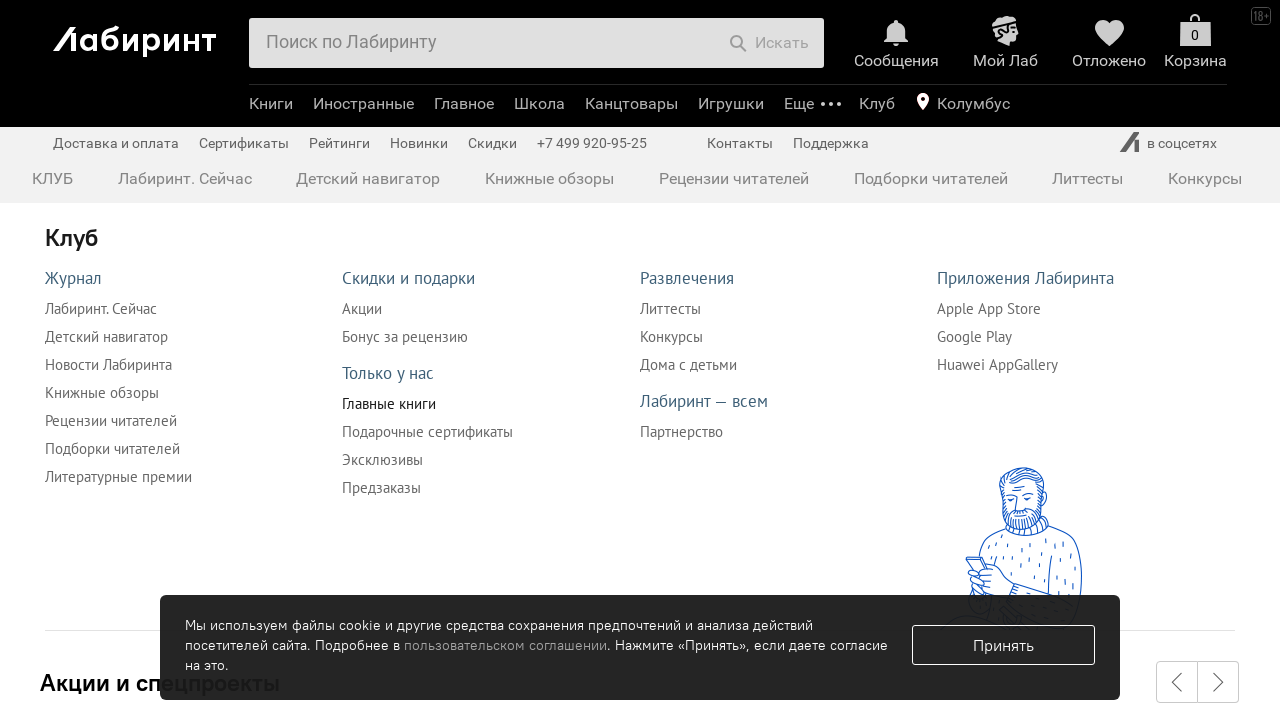

Clicked category link with xpath '//a[@href="/top/certificates/"]' at (428, 432) on //a[@href="/top/certificates/"]
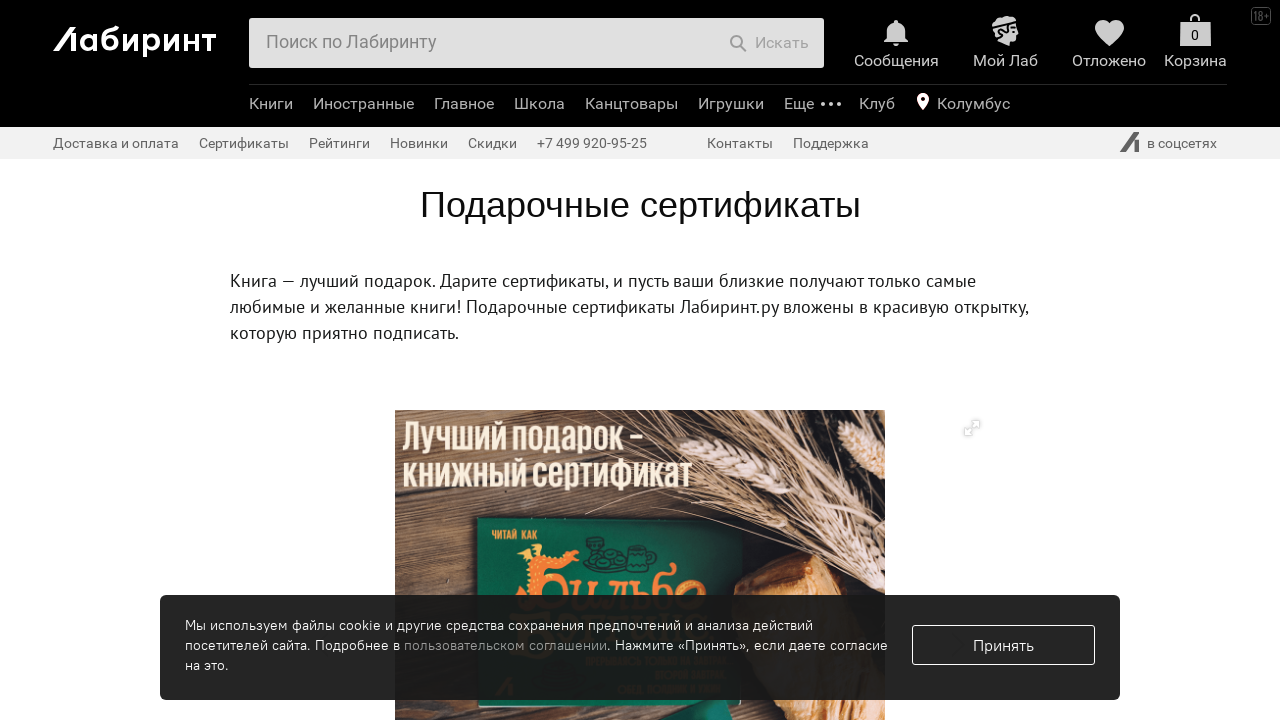

Verified URL is 'https://www.labirint.ru/top/certificates/'
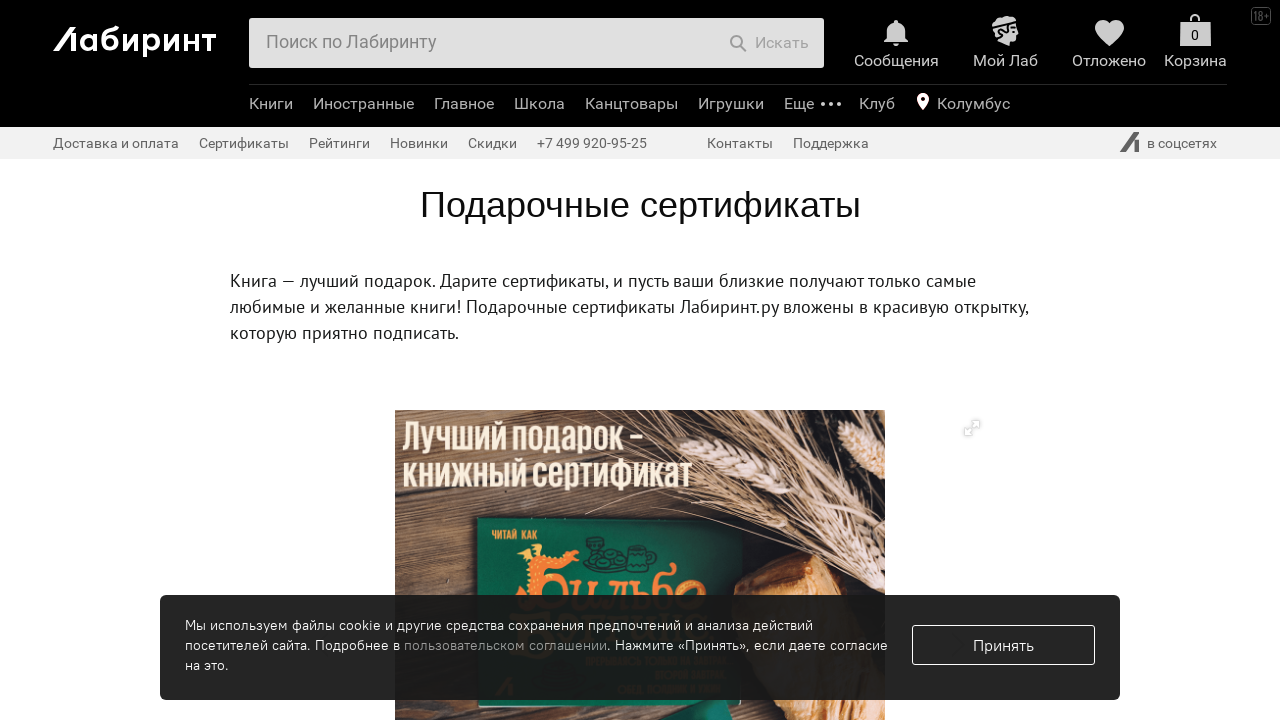

Navigated back to Labirint club page
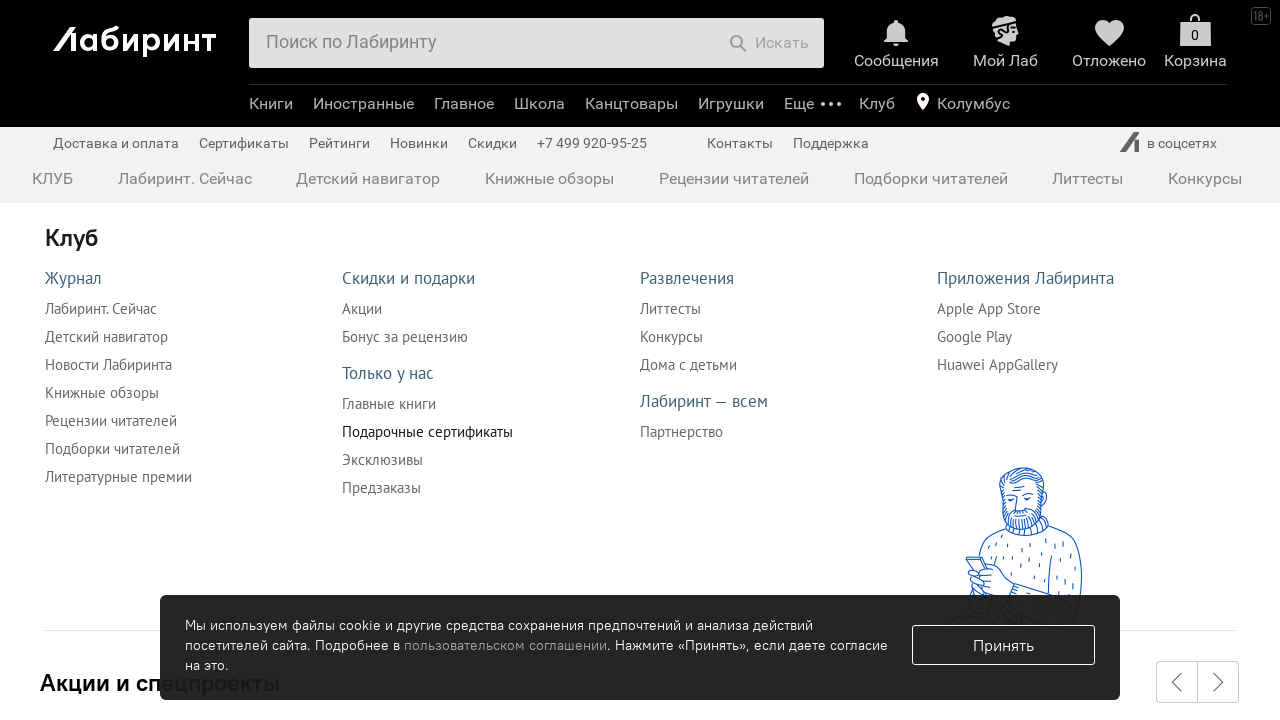

Clicked category link with xpath '//a[@href="/exclusive/"]' at (383, 460) on //a[@href="/exclusive/"]
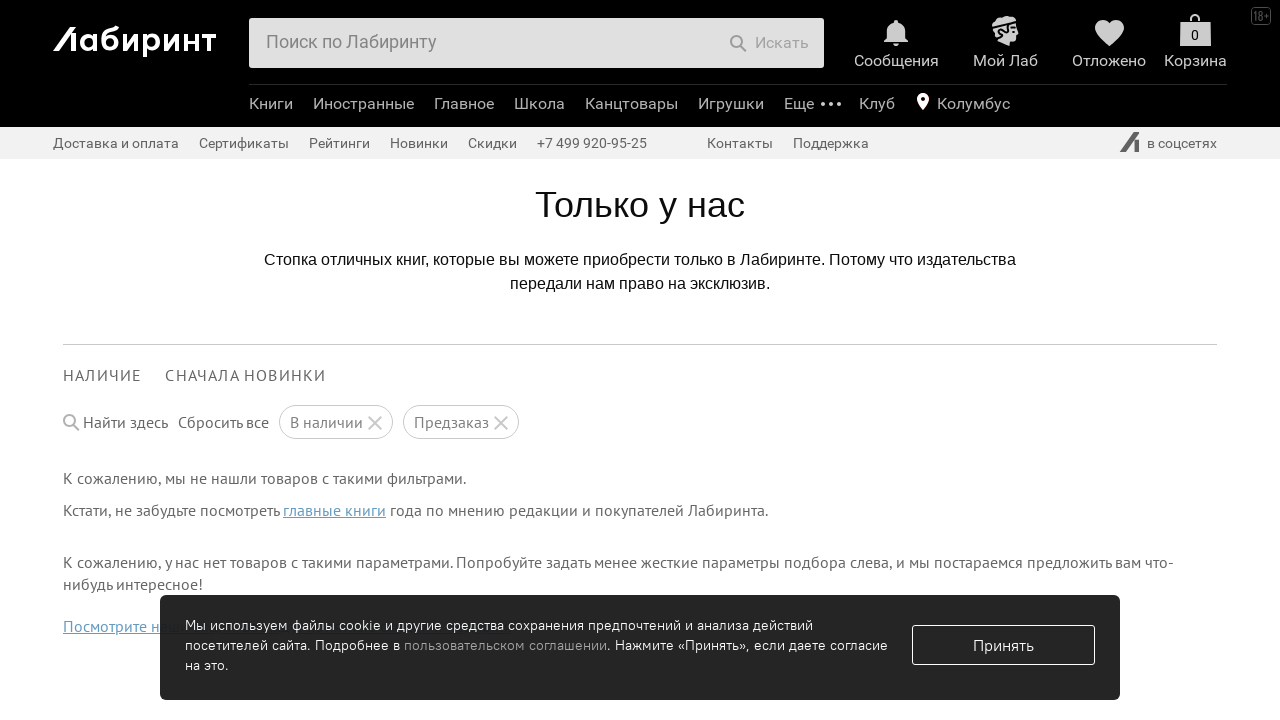

Verified URL is 'https://www.labirint.ru/top/exclusive/'
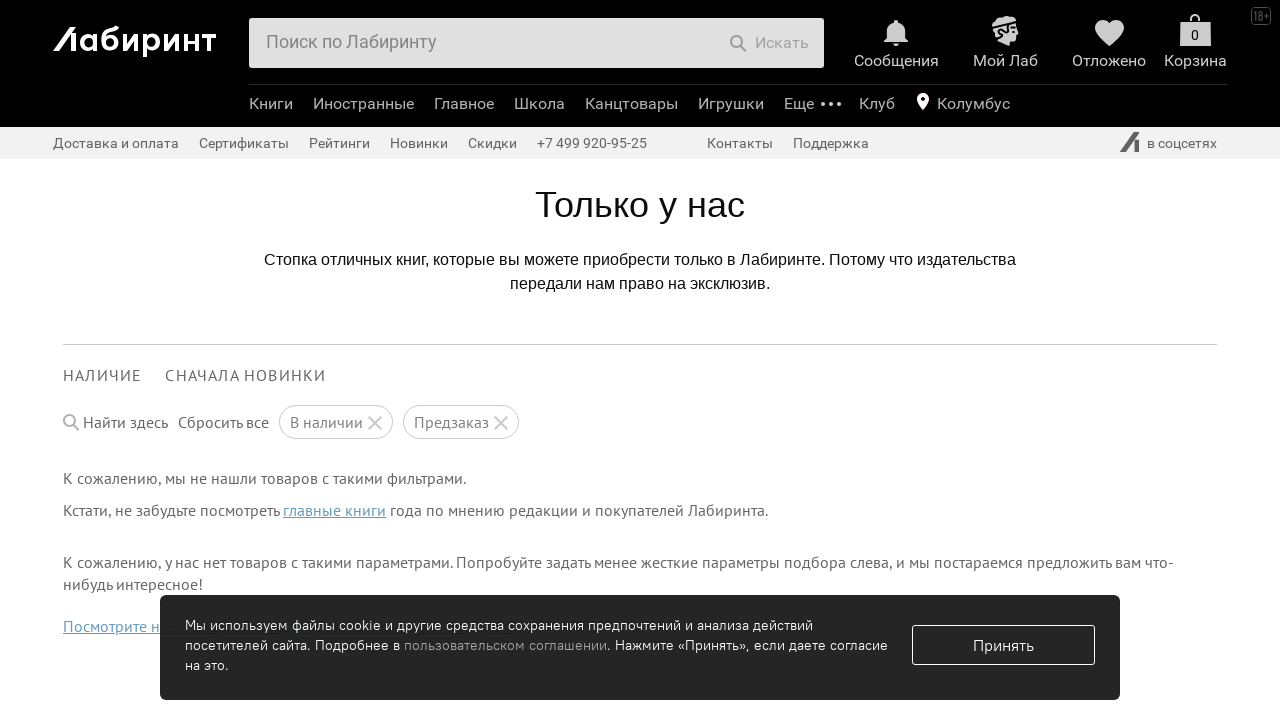

Navigated back to Labirint club page
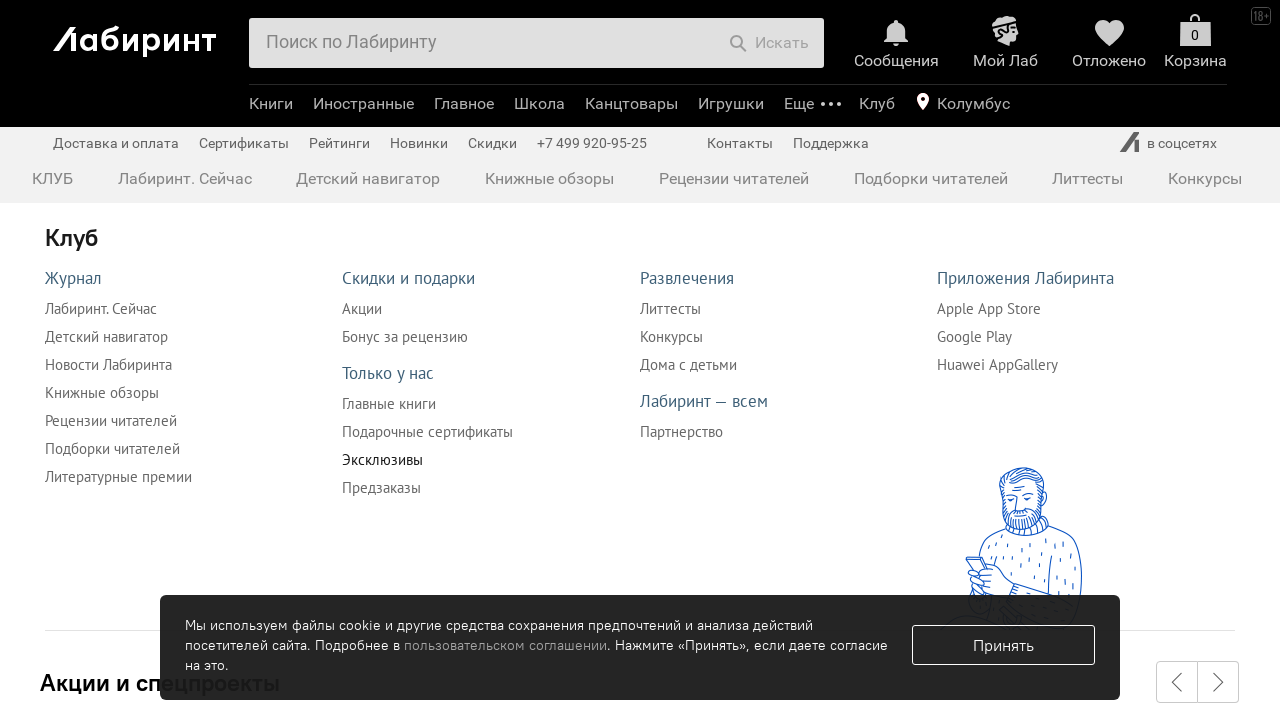

Clicked category link with xpath '//a[@href="/top/skoro-v-prodazhe/"]' at (382, 488) on //a[@href="/top/skoro-v-prodazhe/"]
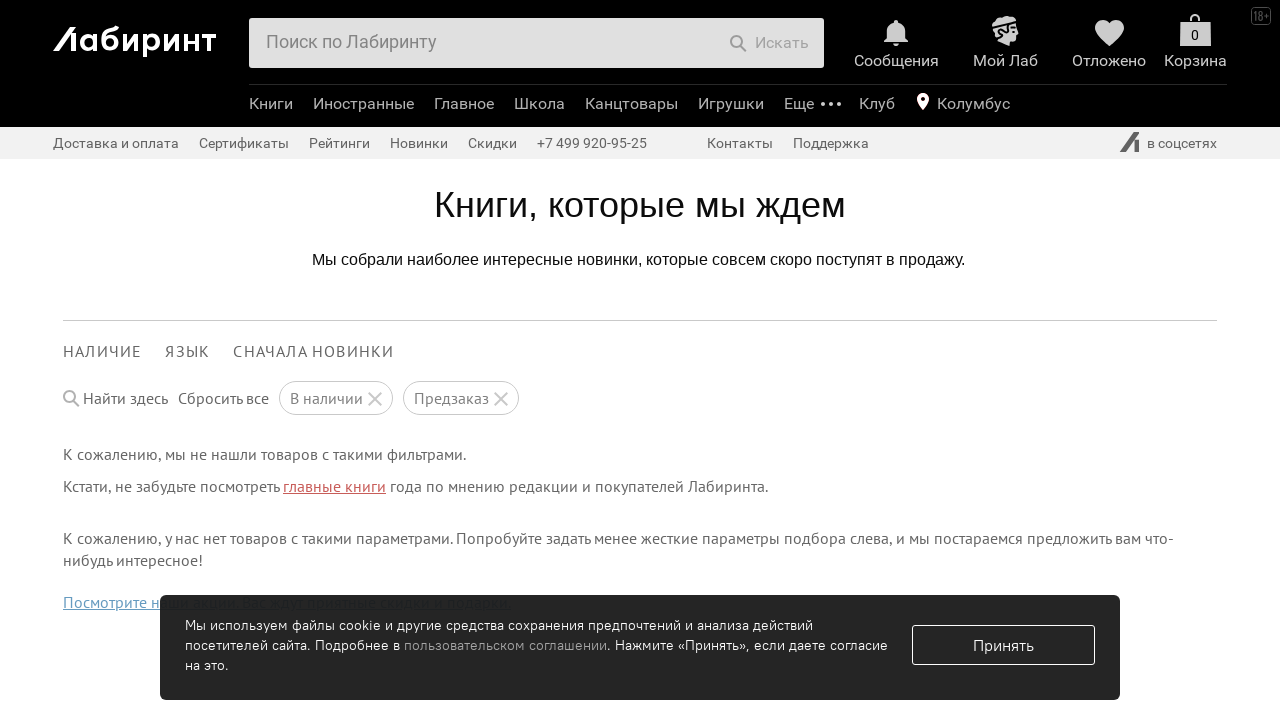

Verified URL is 'https://www.labirint.ru/top/skoro-v-prodazhe/'
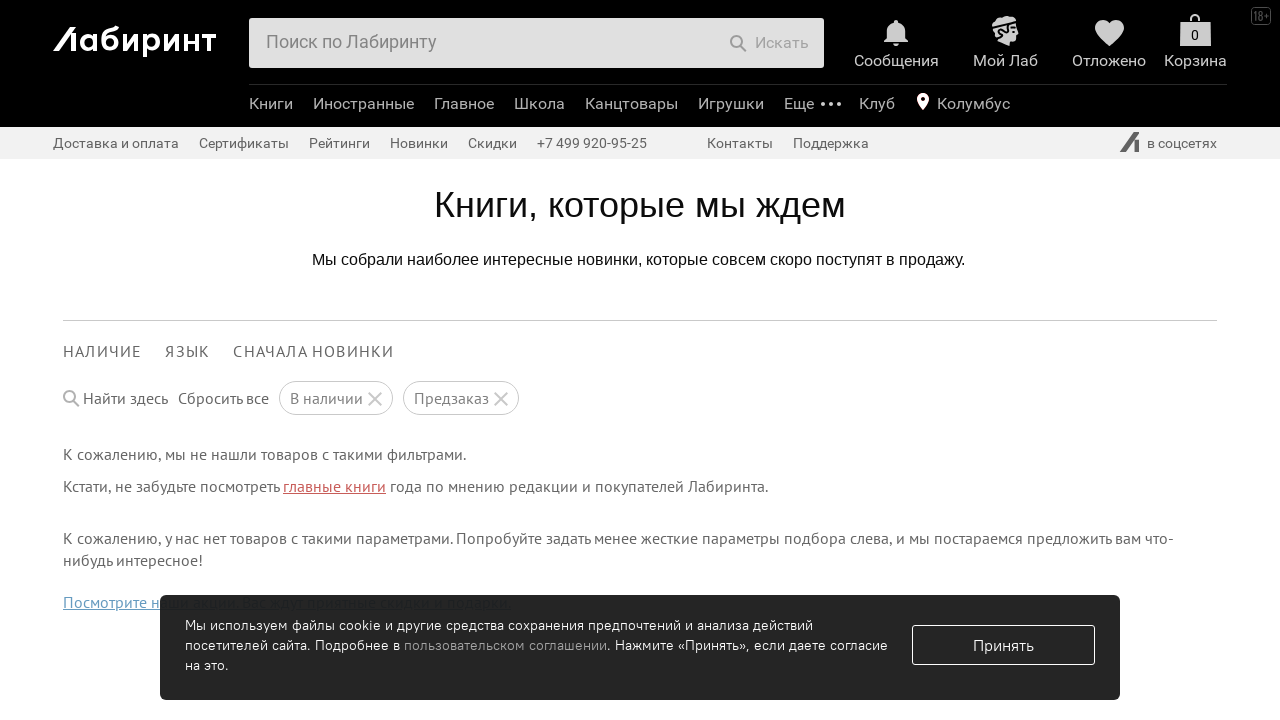

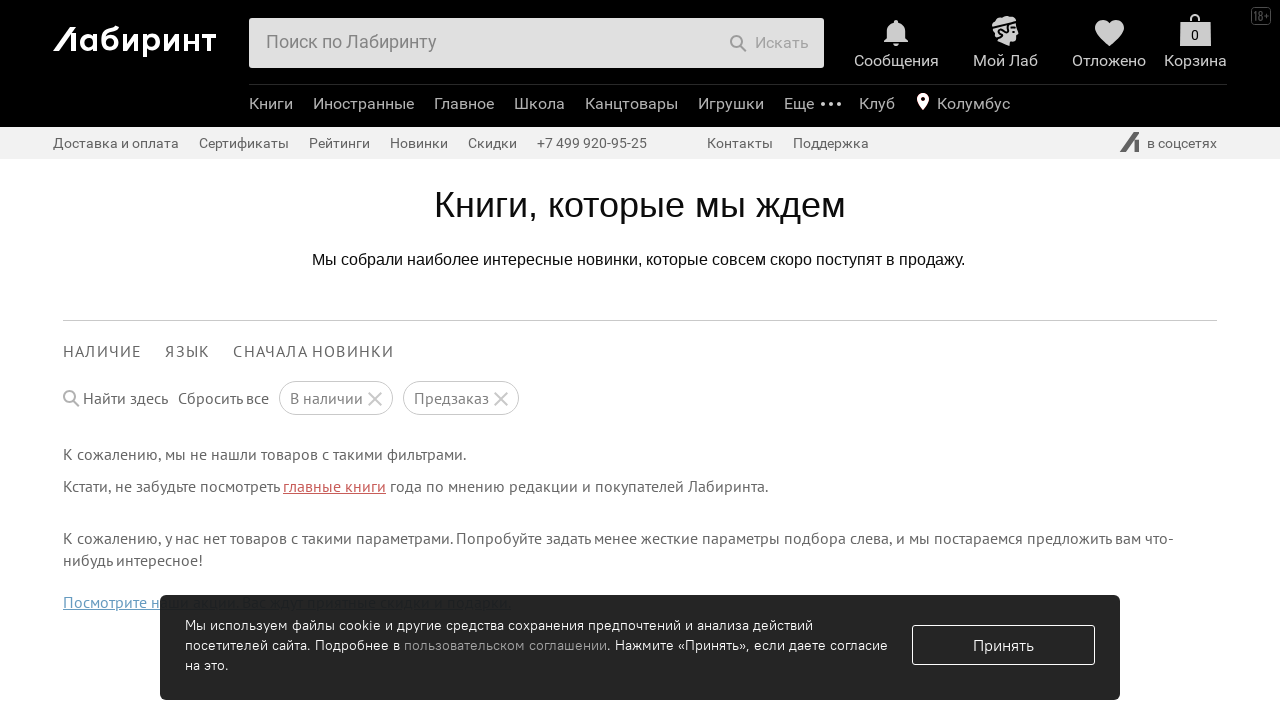